Tests scrolling to an element and filling in name and date fields on a scrollable page

Starting URL: https://formy-project.herokuapp.com/scroll

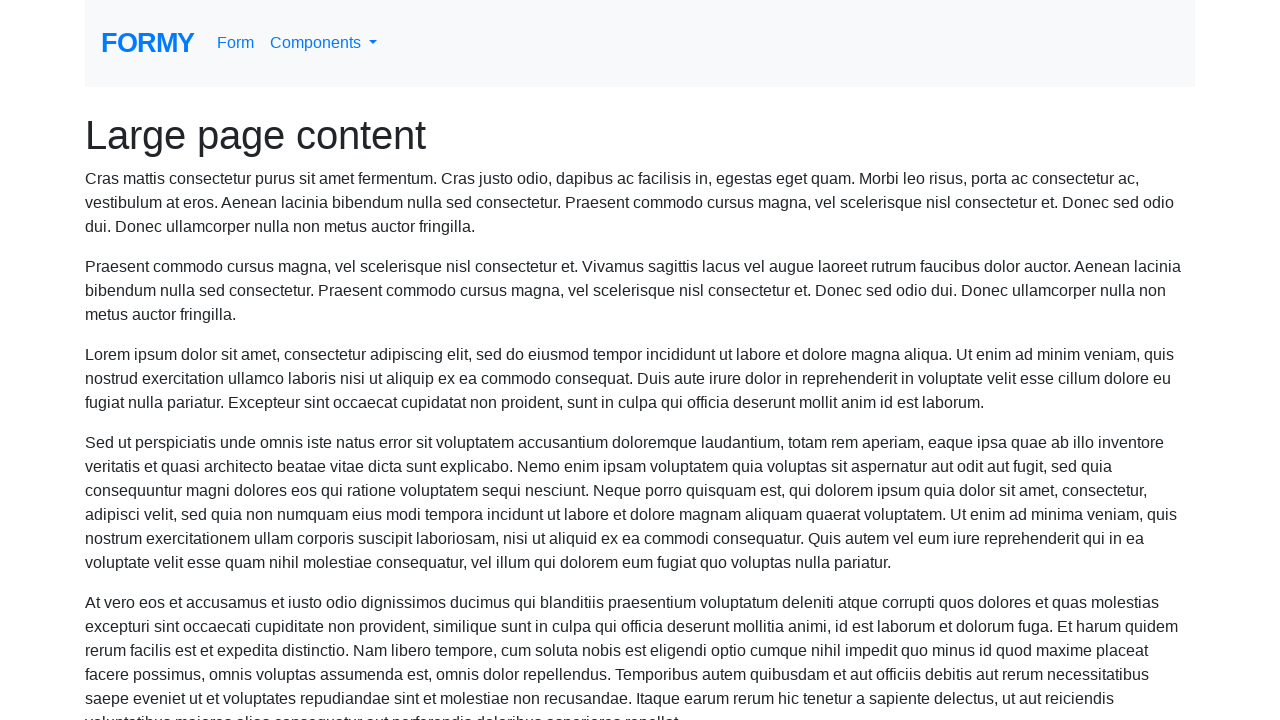

Scrolled to name input field
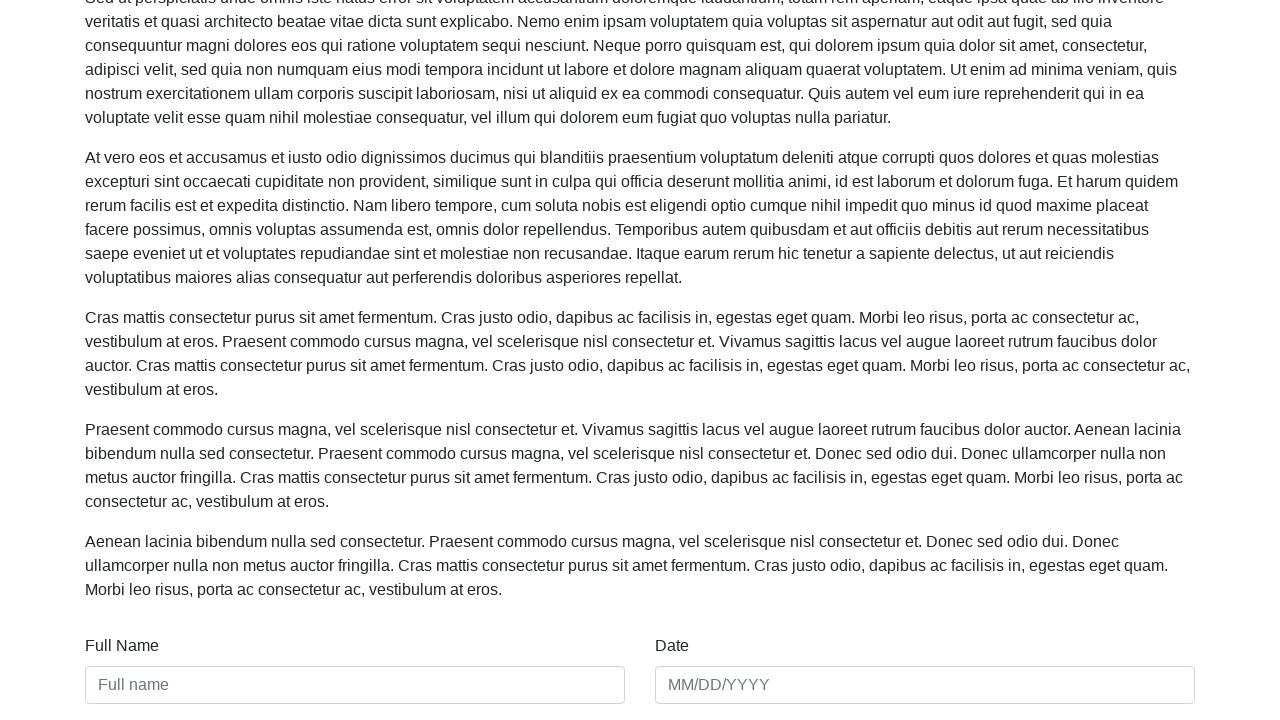

Filled name field with 'John Doe' on #name
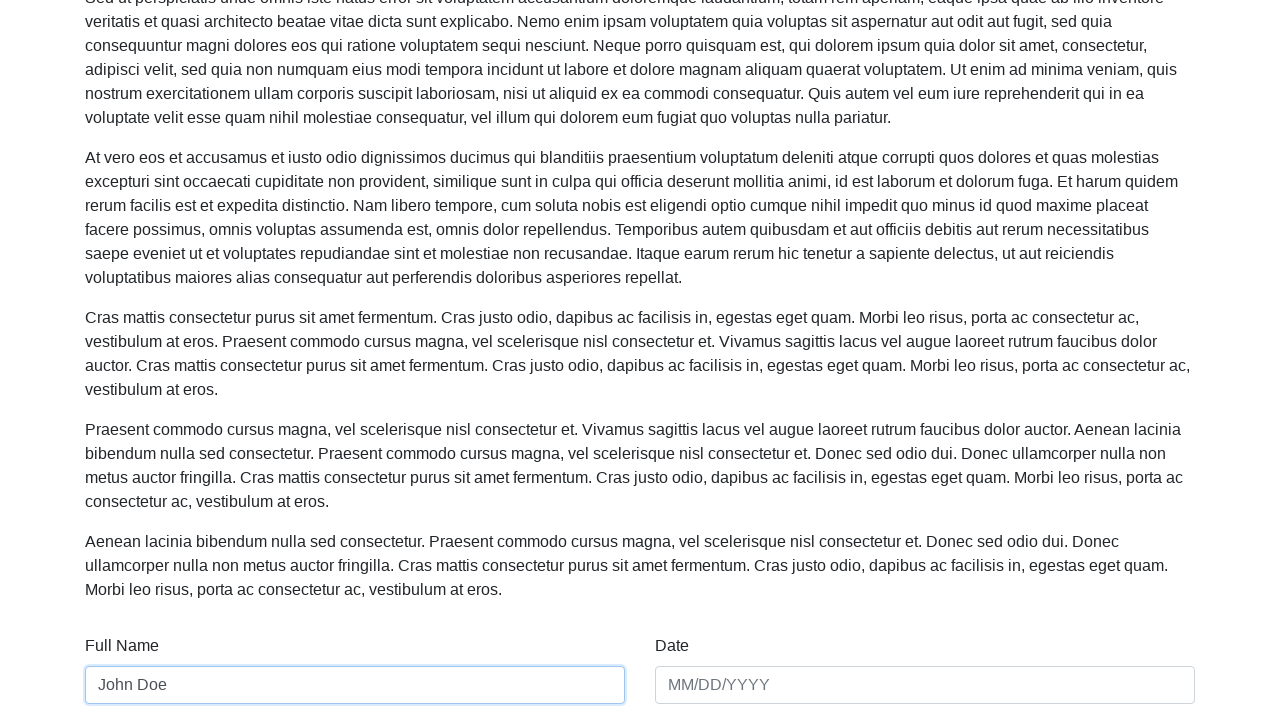

Filled date field with '12/12/2021' on #date
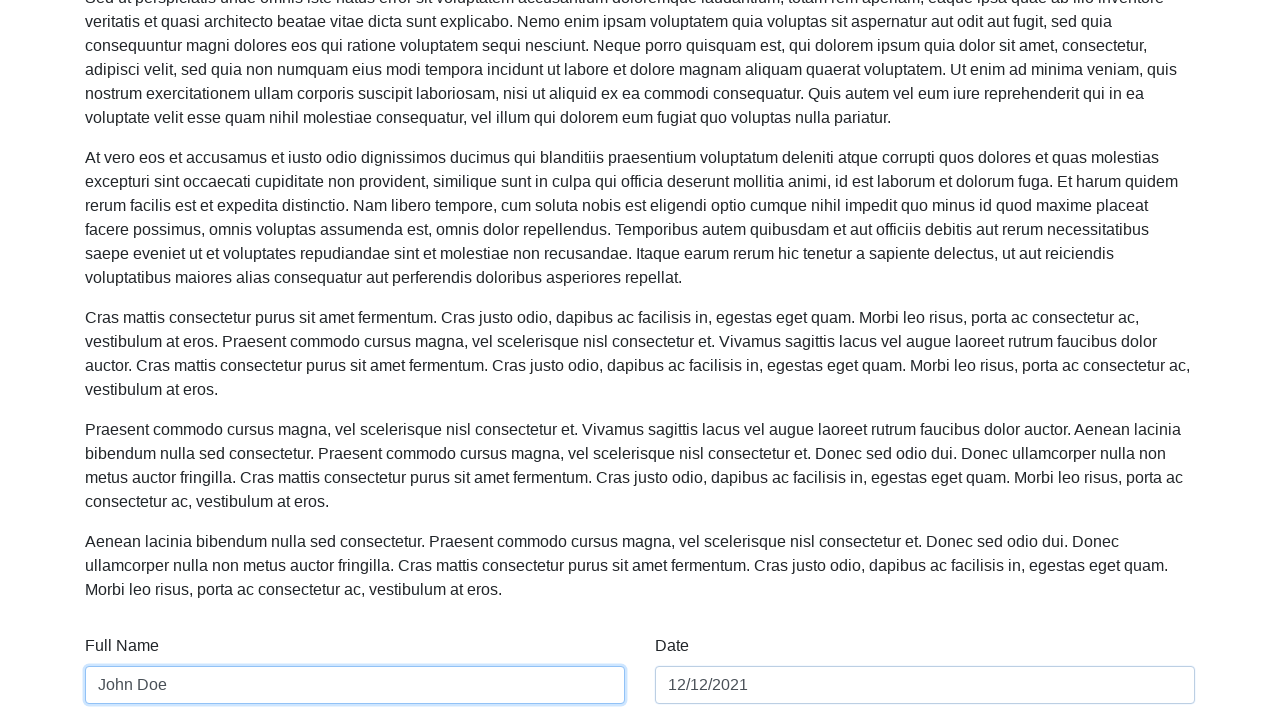

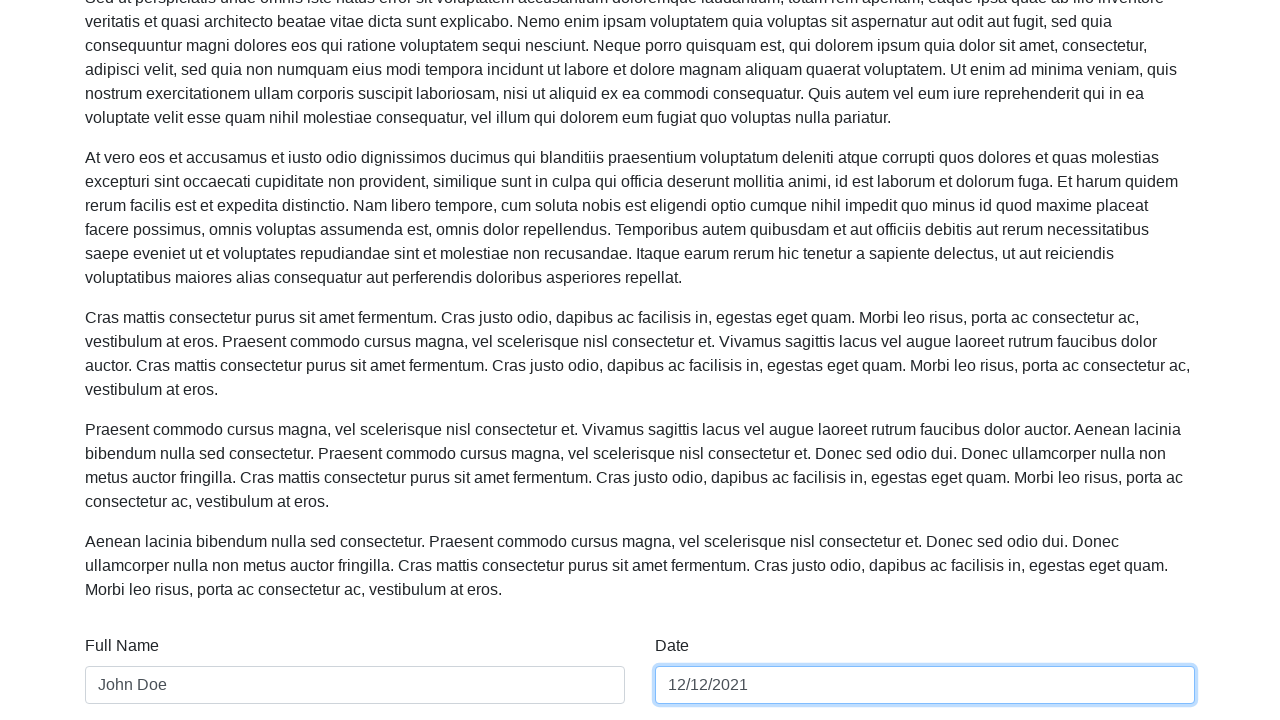